Clicks on the Blog button in the header and verifies navigation to the blog page

Starting URL: https://webdriver.io/

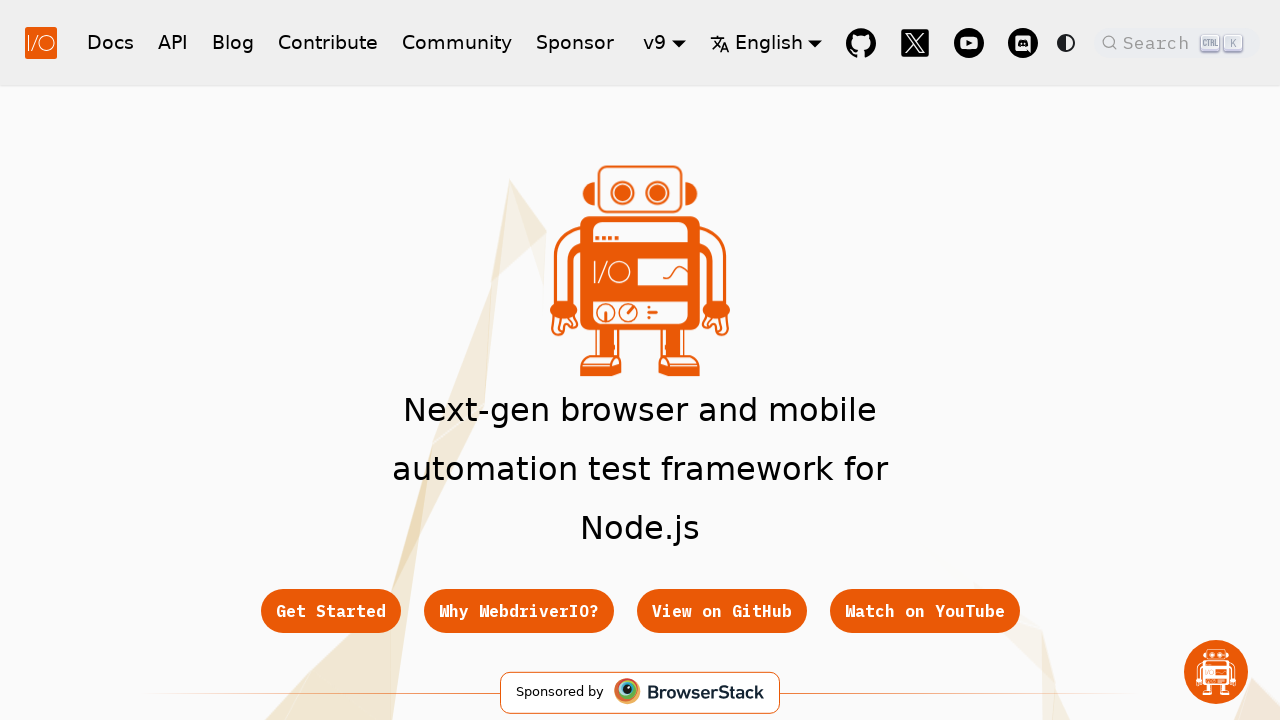

Clicked on Blog button in header navigation at (233, 42) on a[href='/blog']
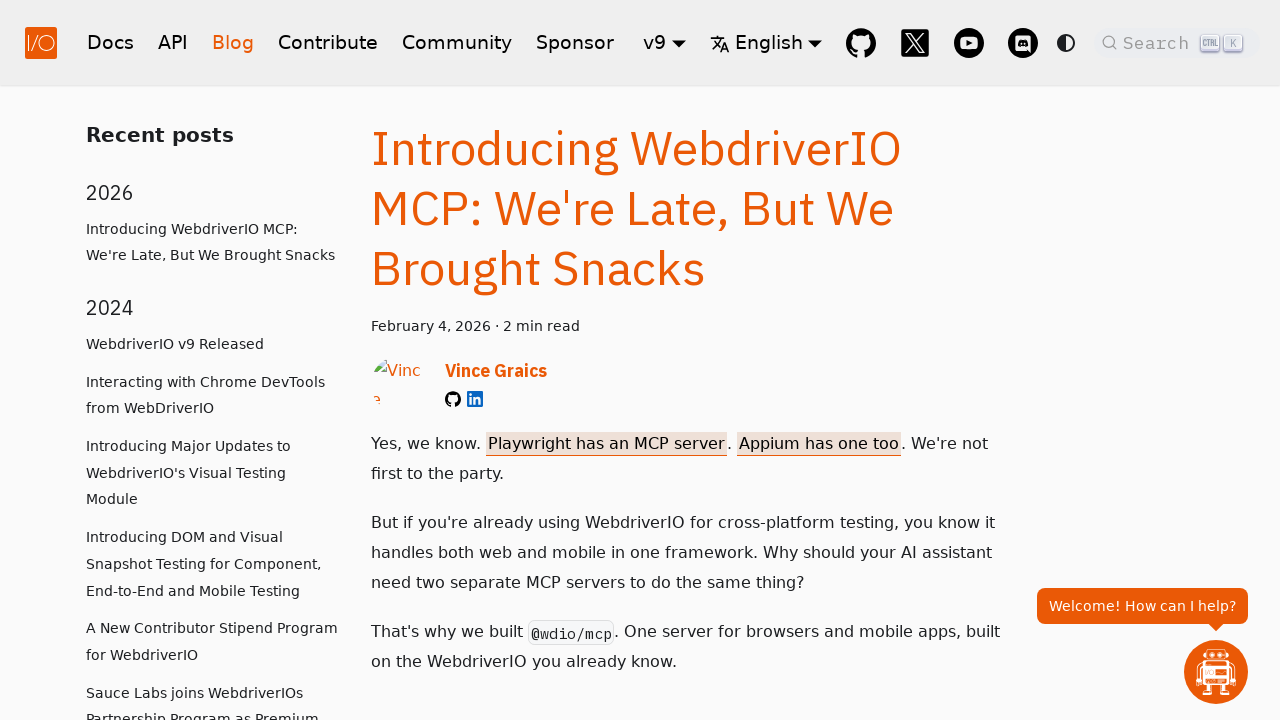

Waited for page to load completely
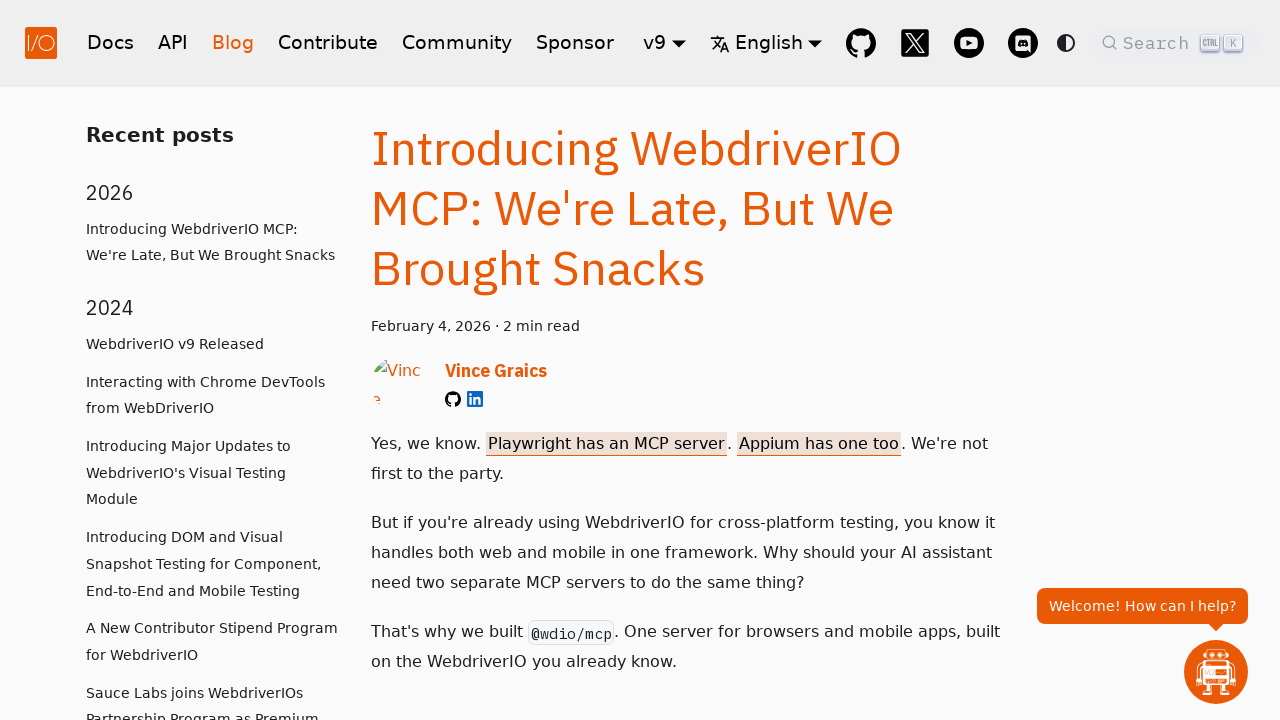

Verified page title contains 'Blog'
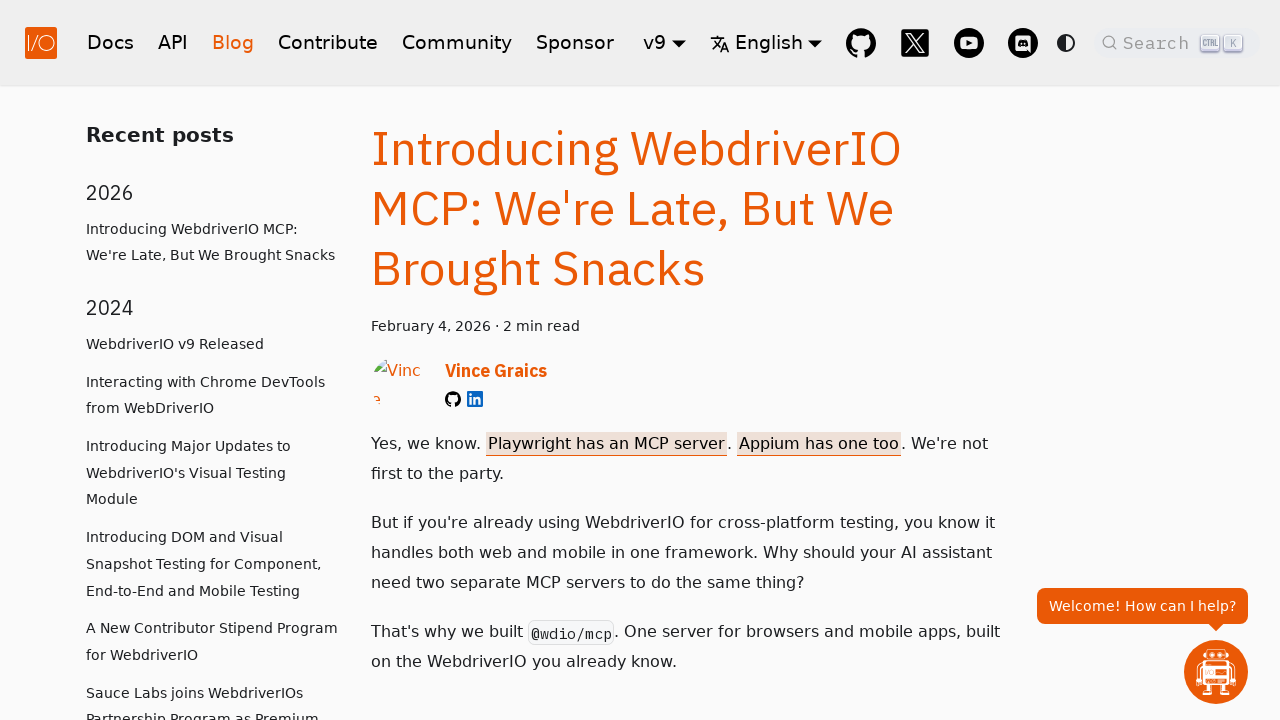

Verified URL contains 'blog'
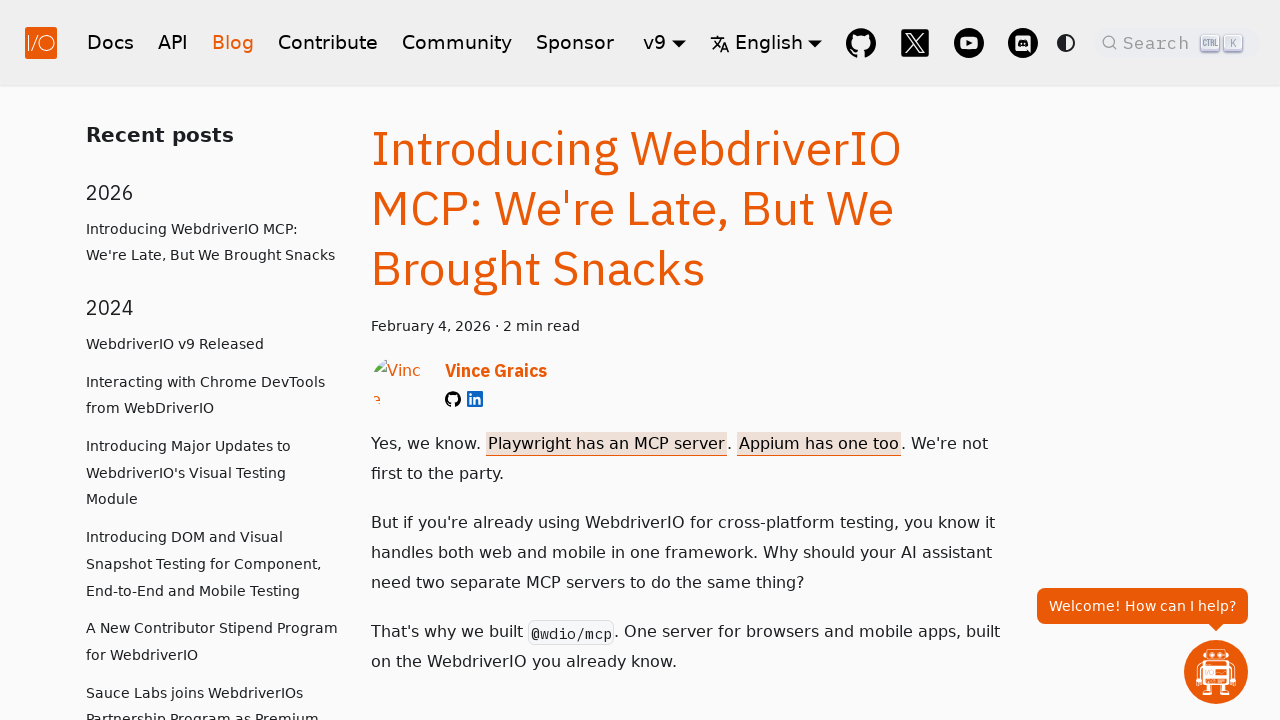

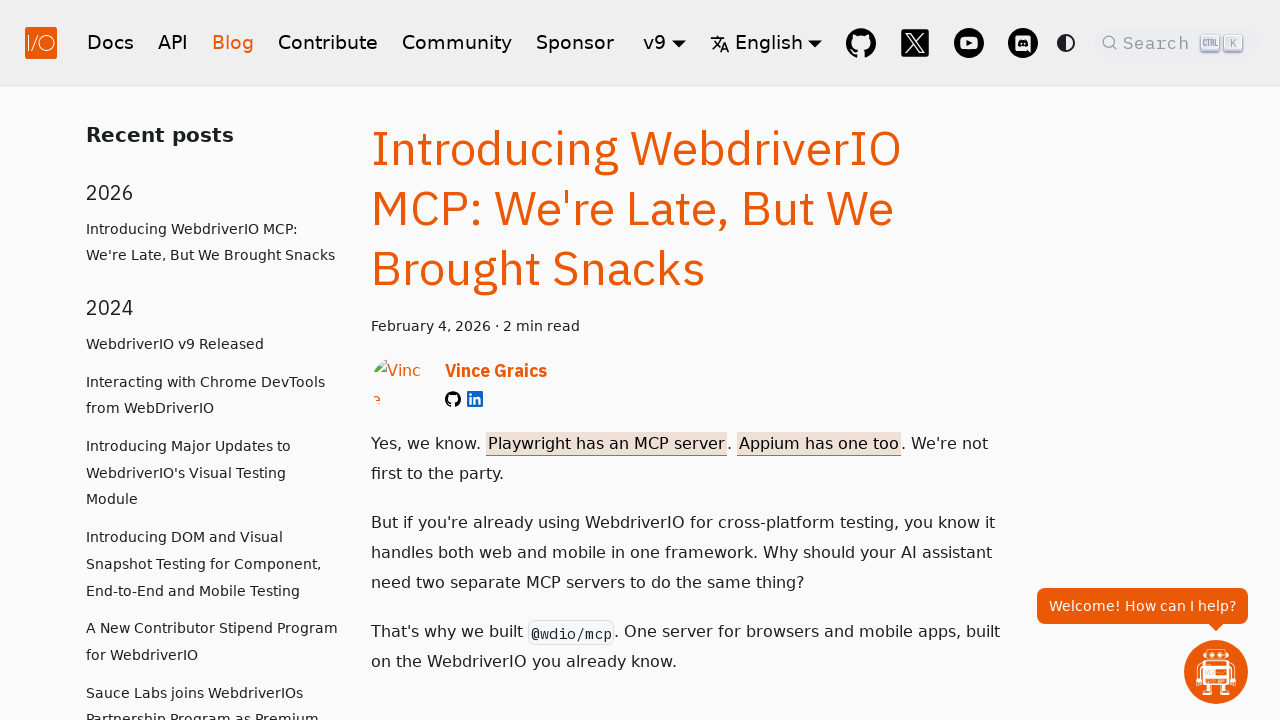